Navigates to a page with iframes, switches to the first iframe, and clicks a button inside it

Starting URL: https://kitchen.applitools.com/ingredients/iframe

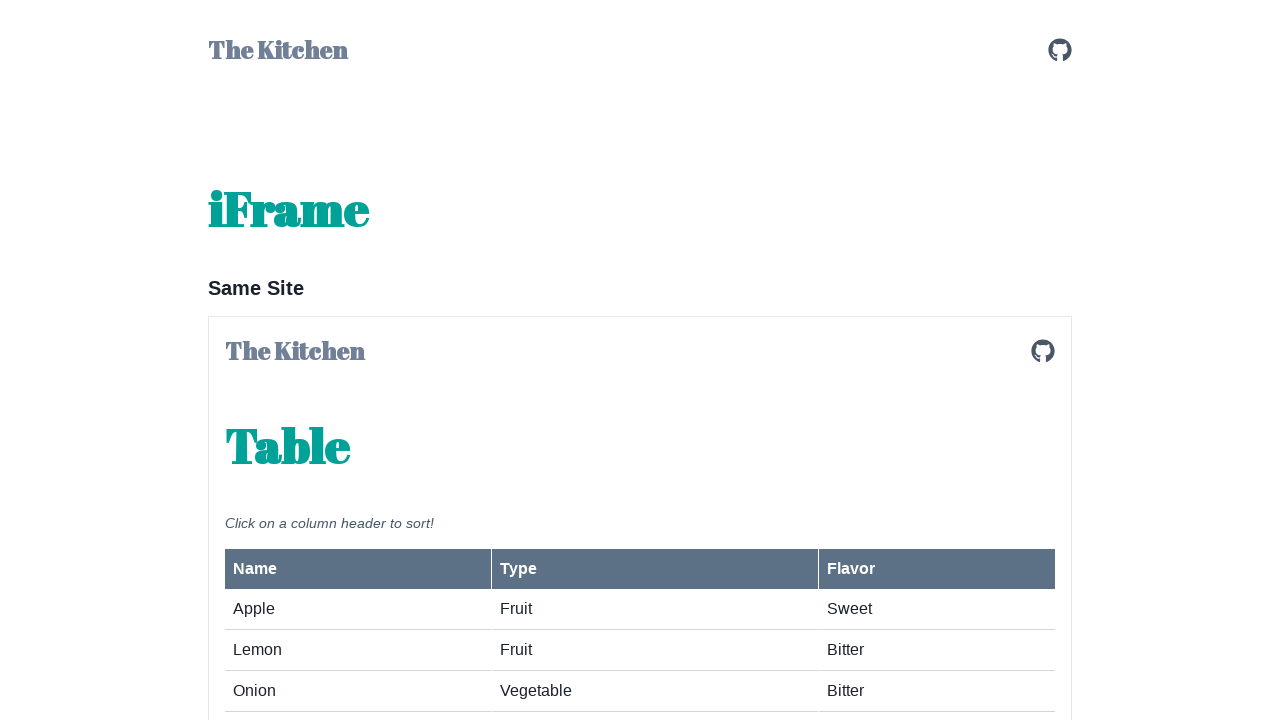

Navigated to iframe test page
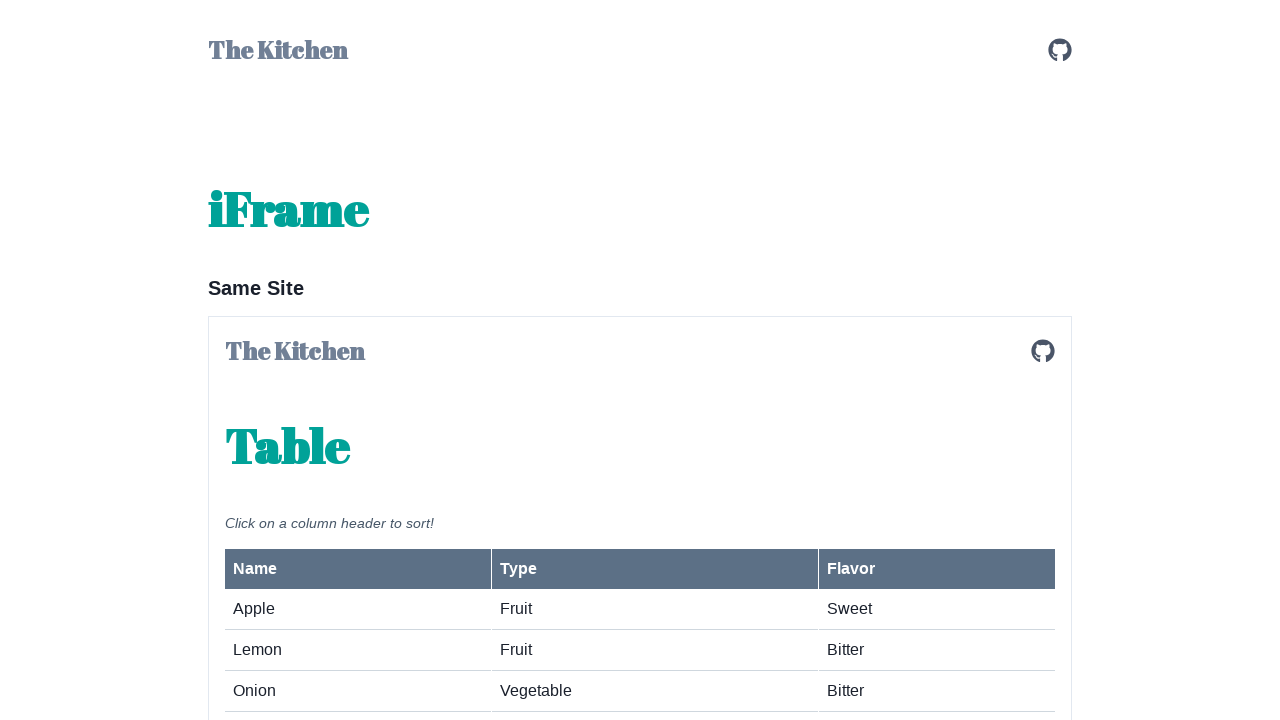

Located the first iframe on the page
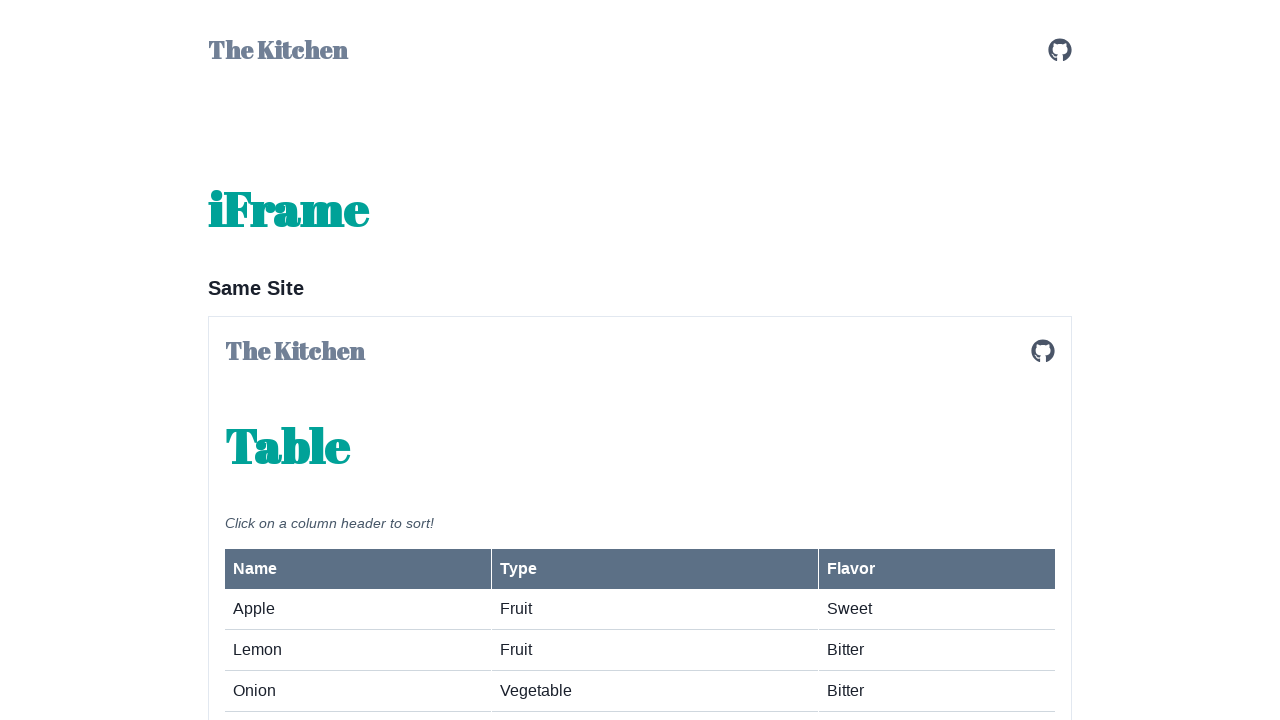

Clicked the button inside the iframe at (358, 569) on iframe >> nth=0 >> internal:control=enter-frame >> #column-button-name
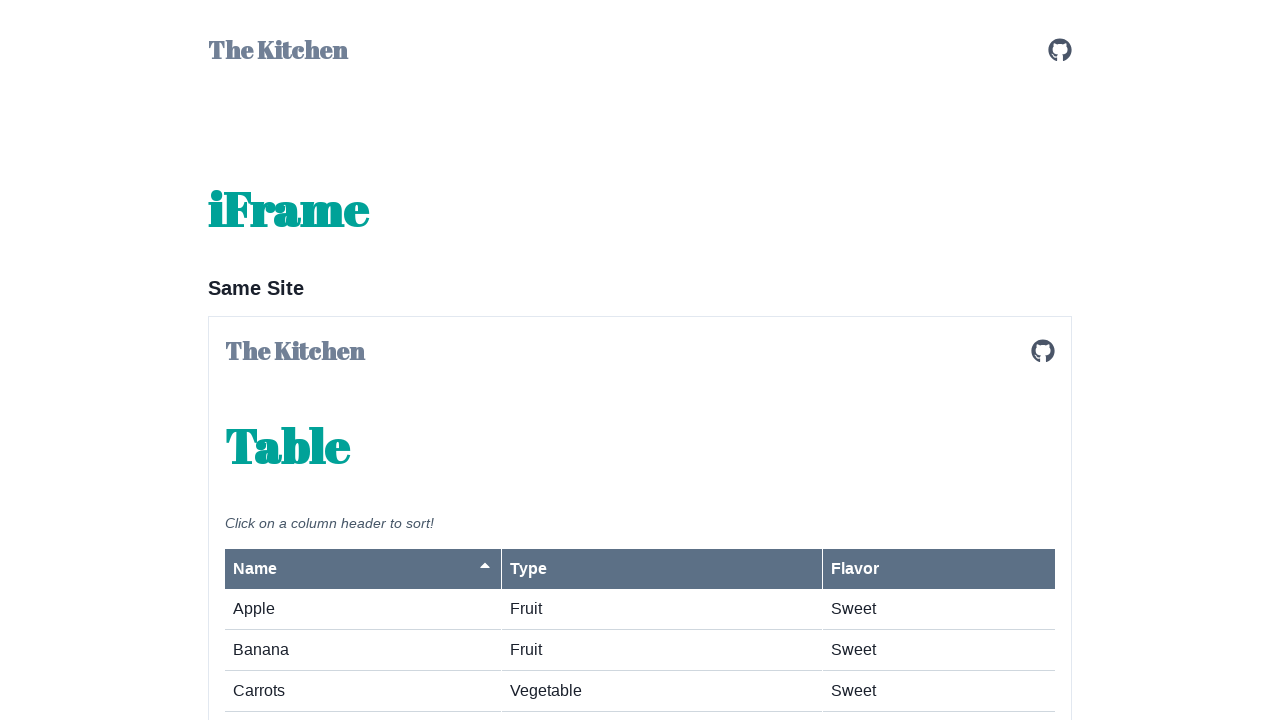

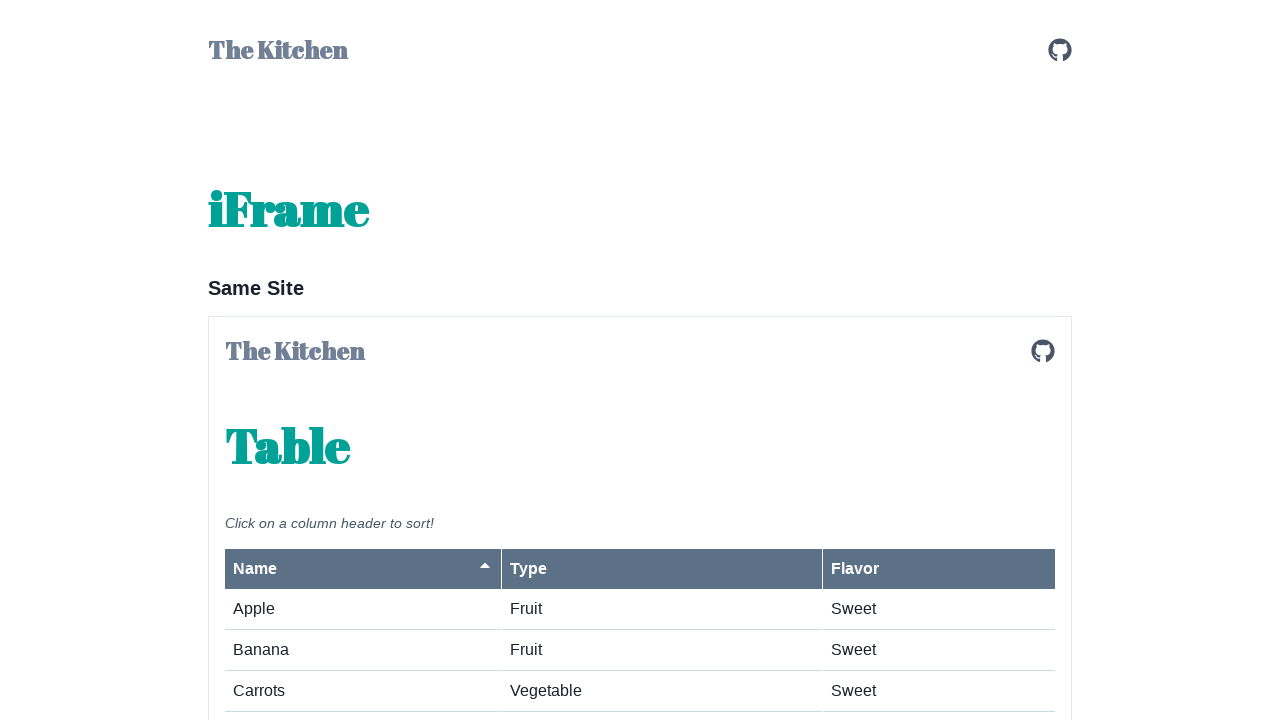